Tests jQuery UI dialog functionality by navigating to the dialog demo page, scrolling down, and closing the dialog box

Starting URL: https://jqueryui.com/dialog/

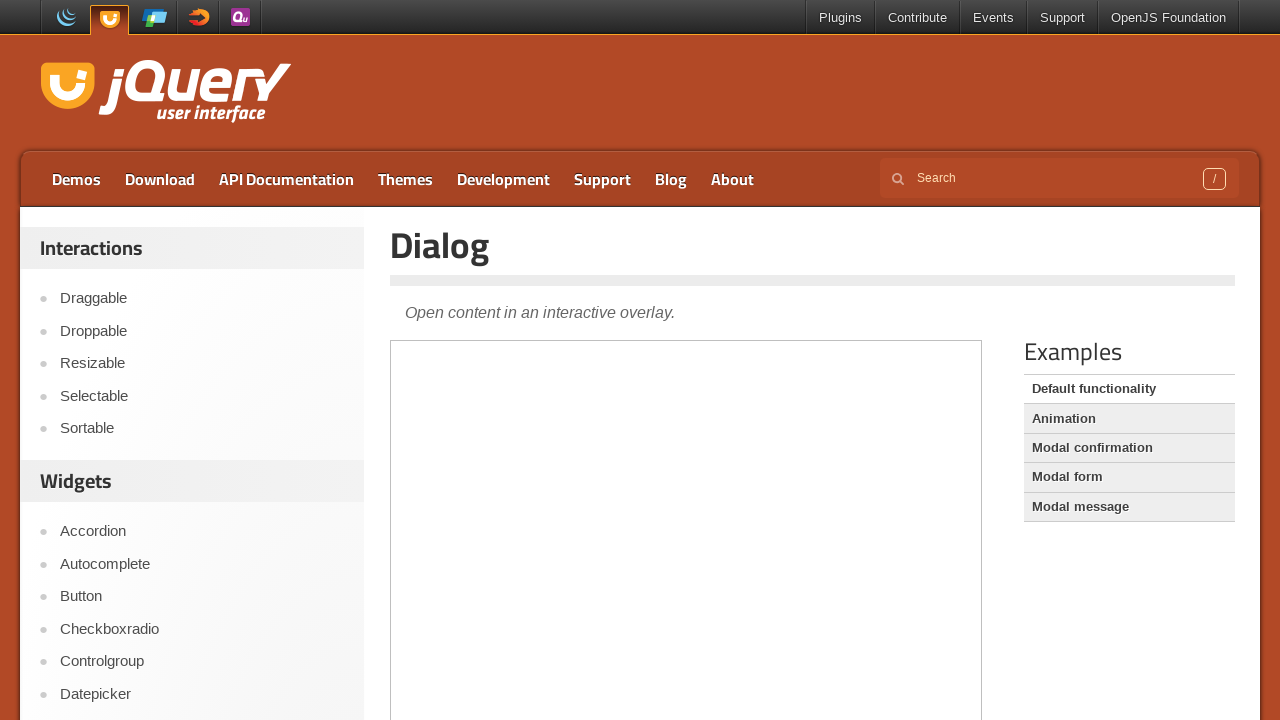

Scrolled down 500px to view dialog menu
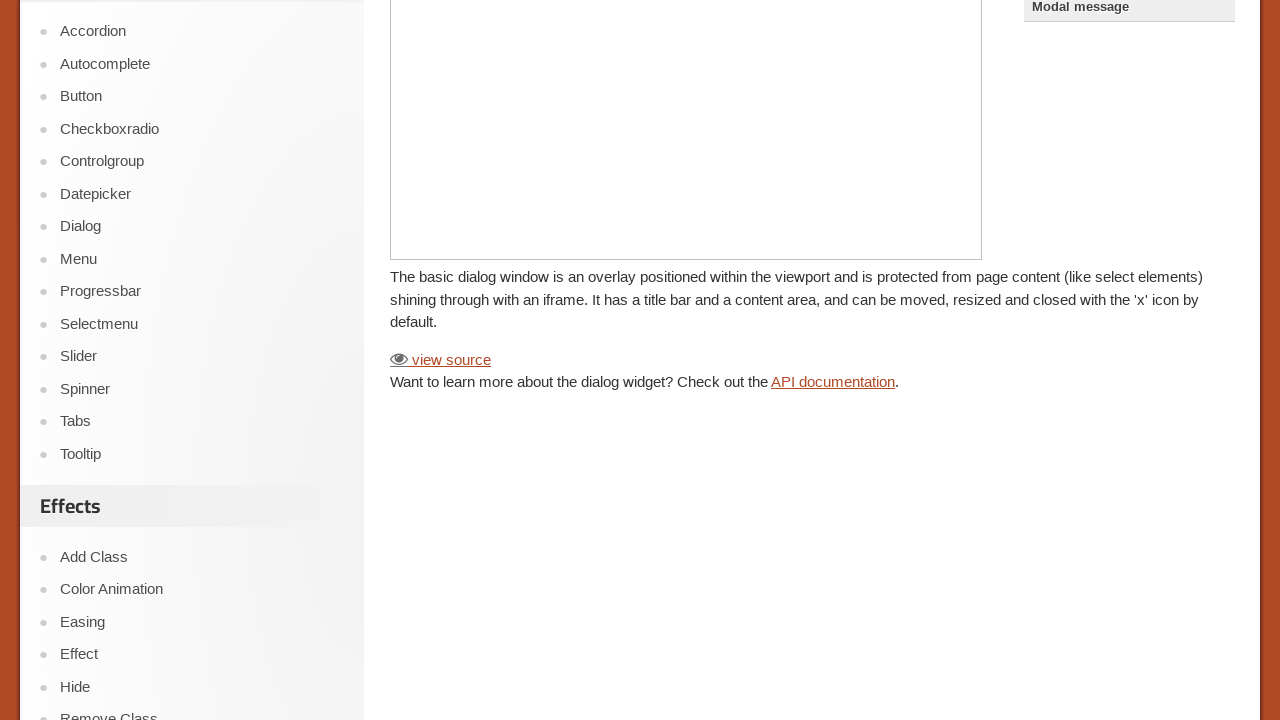

Clicked on Dialog link in the left menu at (202, 227) on xpath=//a[contains(text(),'Dialog')]
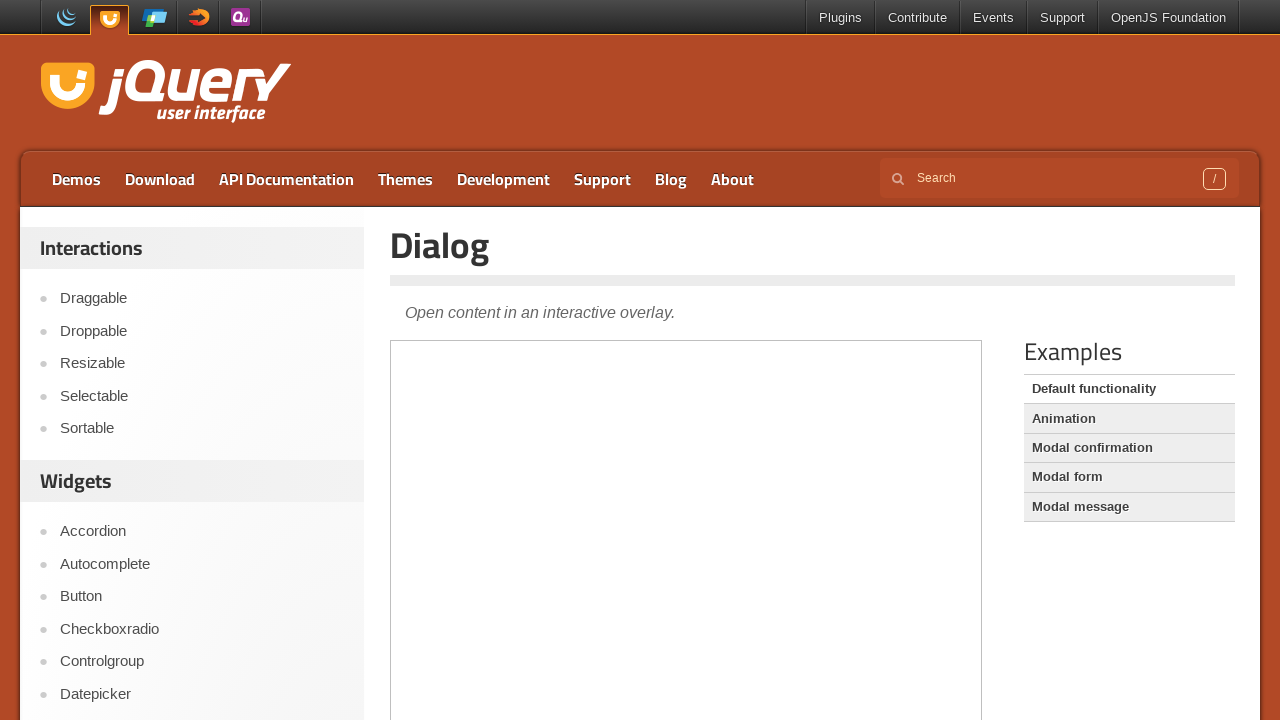

Located demo-frame iframe containing dialog demo
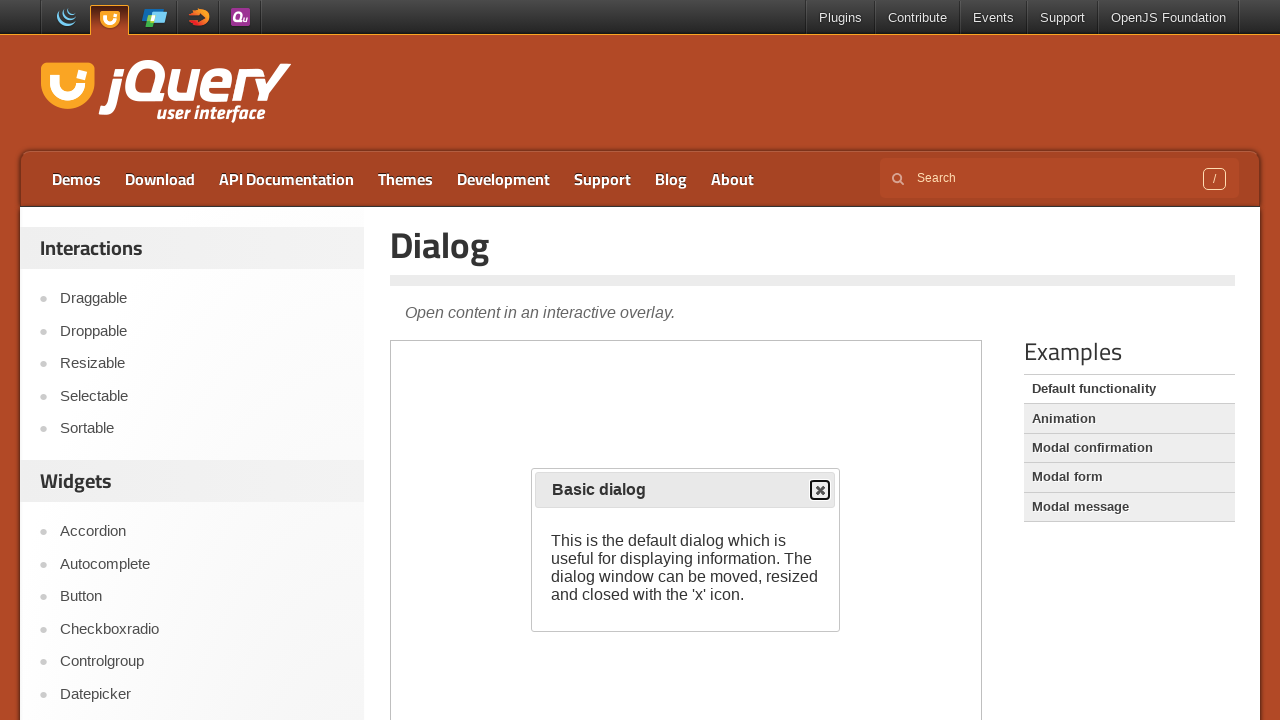

Clicked close button on the jQuery UI dialog box at (820, 490) on .demo-frame >> internal:control=enter-frame >> button.ui-dialog-titlebar-close
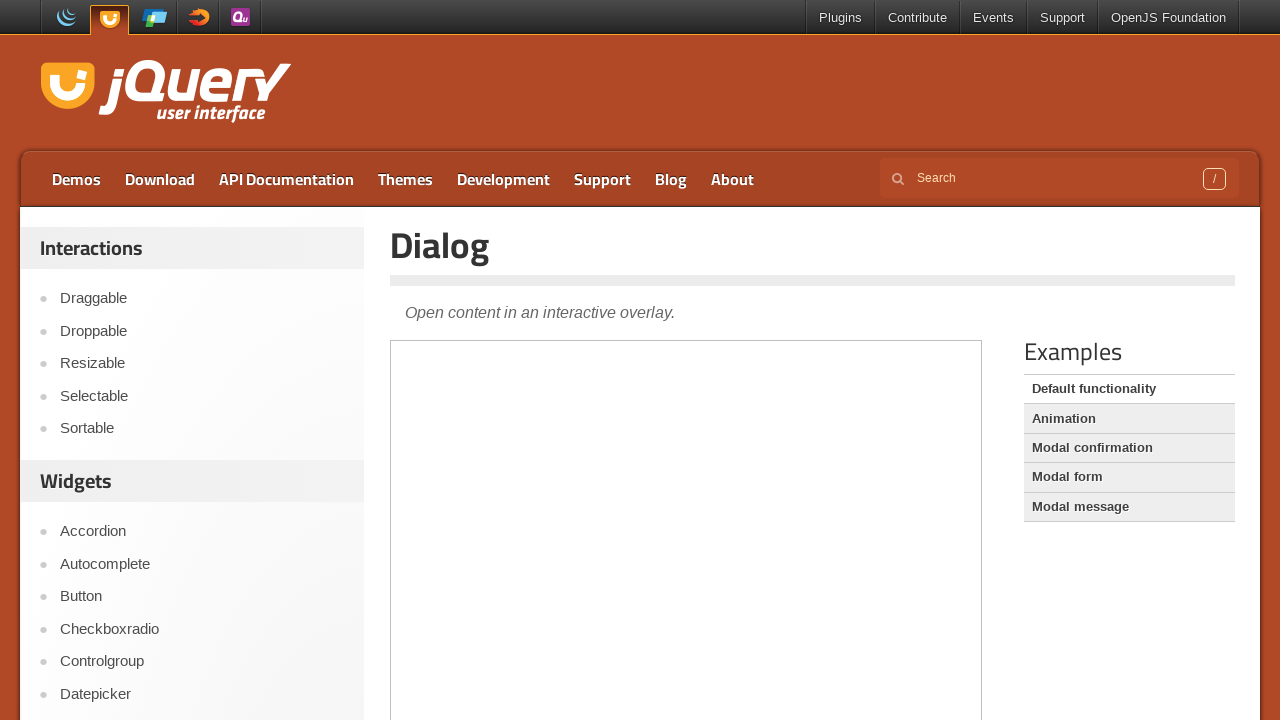

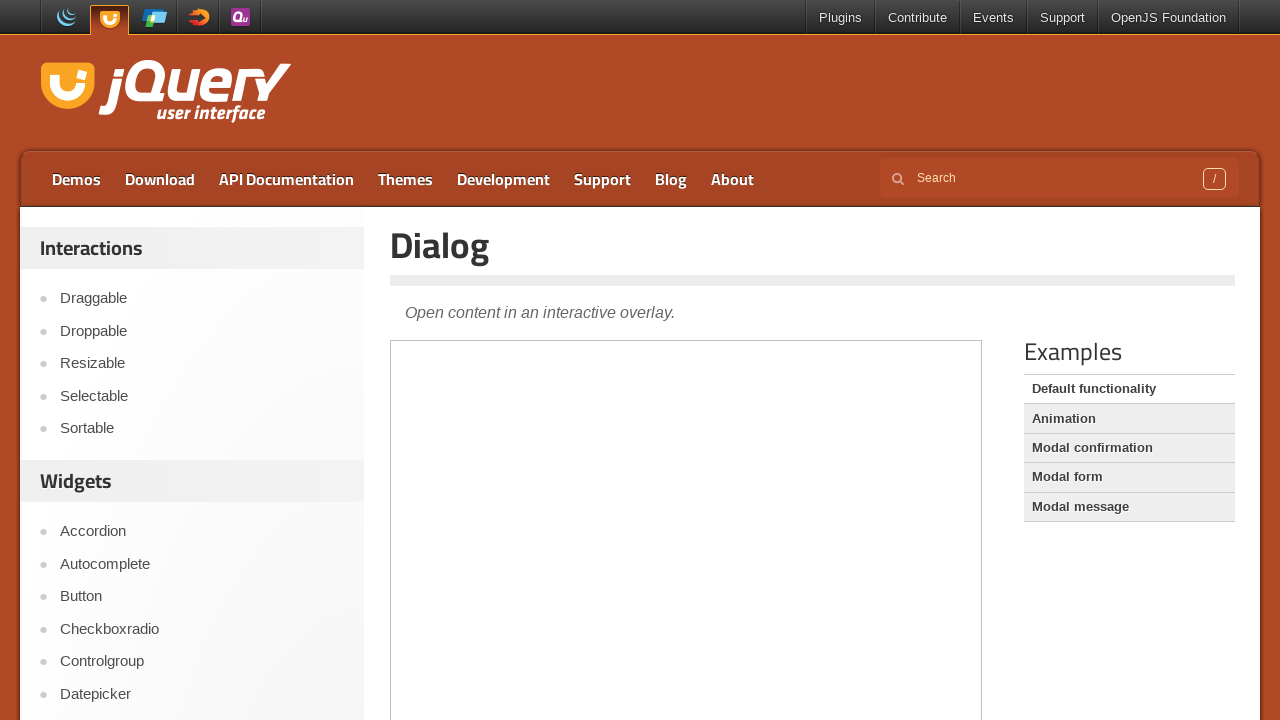